Tests user registration by navigating to the registration page and filling out the registration form with user details including name, username, email, date of birth, and password.

Starting URL: https://w22002938.nuwebspace.co.uk/SellerScore/index.php

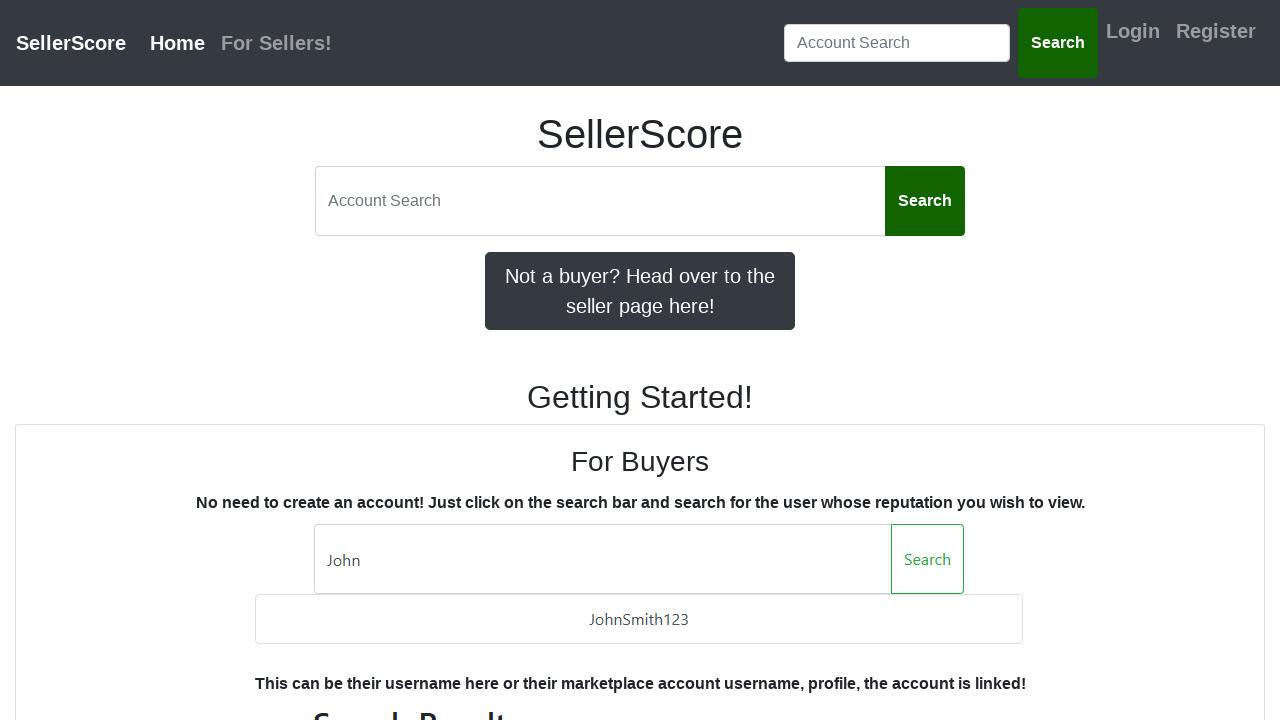

Clicked Register button to navigate to registration page at (1216, 31) on text=Register
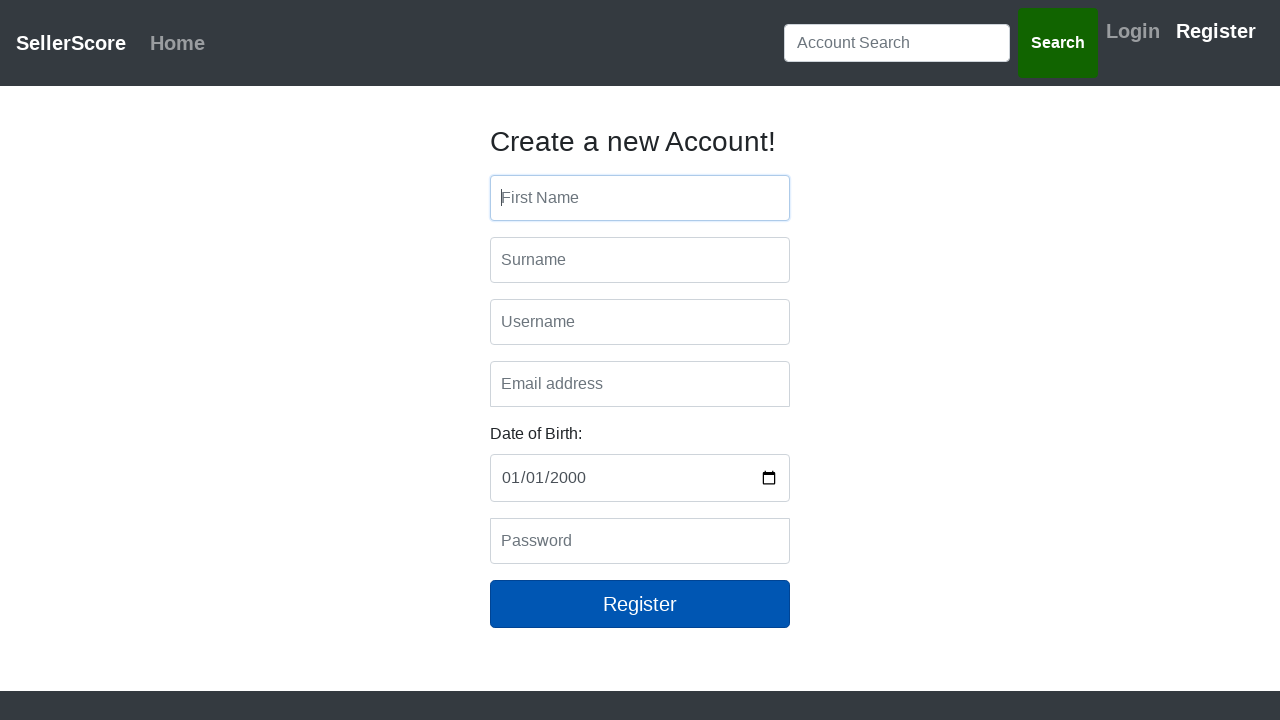

Registration page loaded and first name field is visible
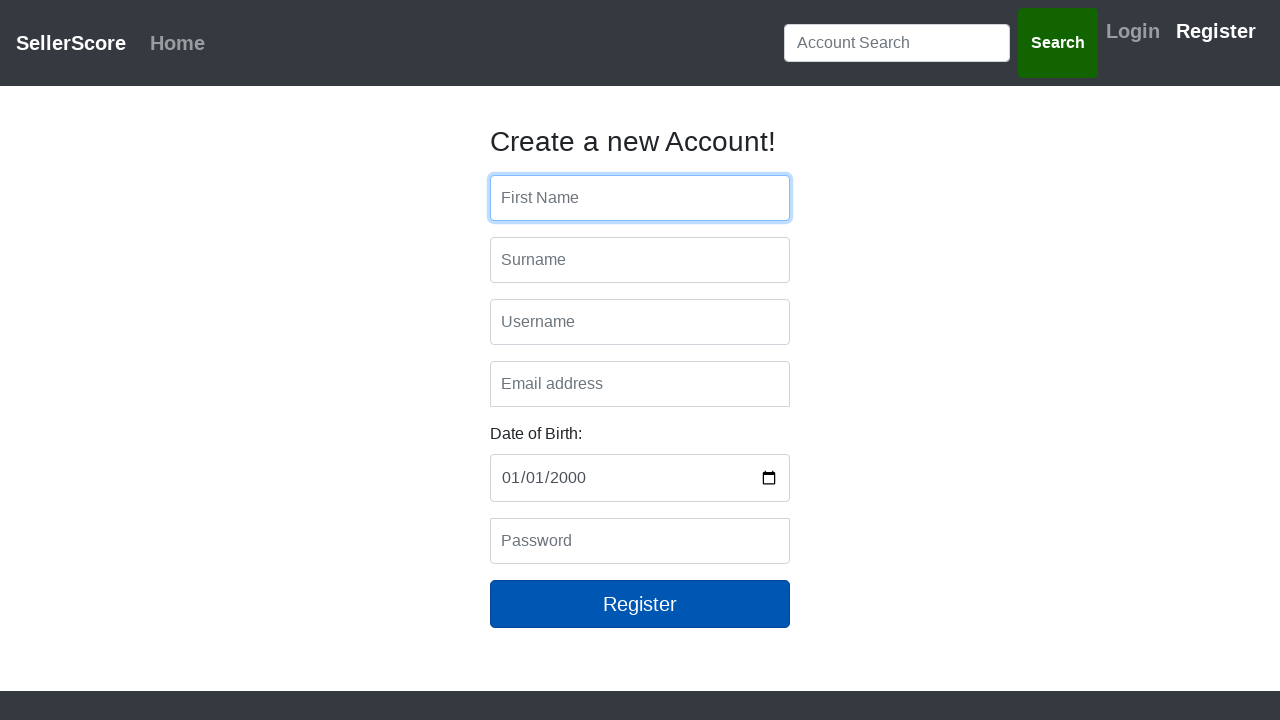

Filled first name field with 'John' on #inputFirstName
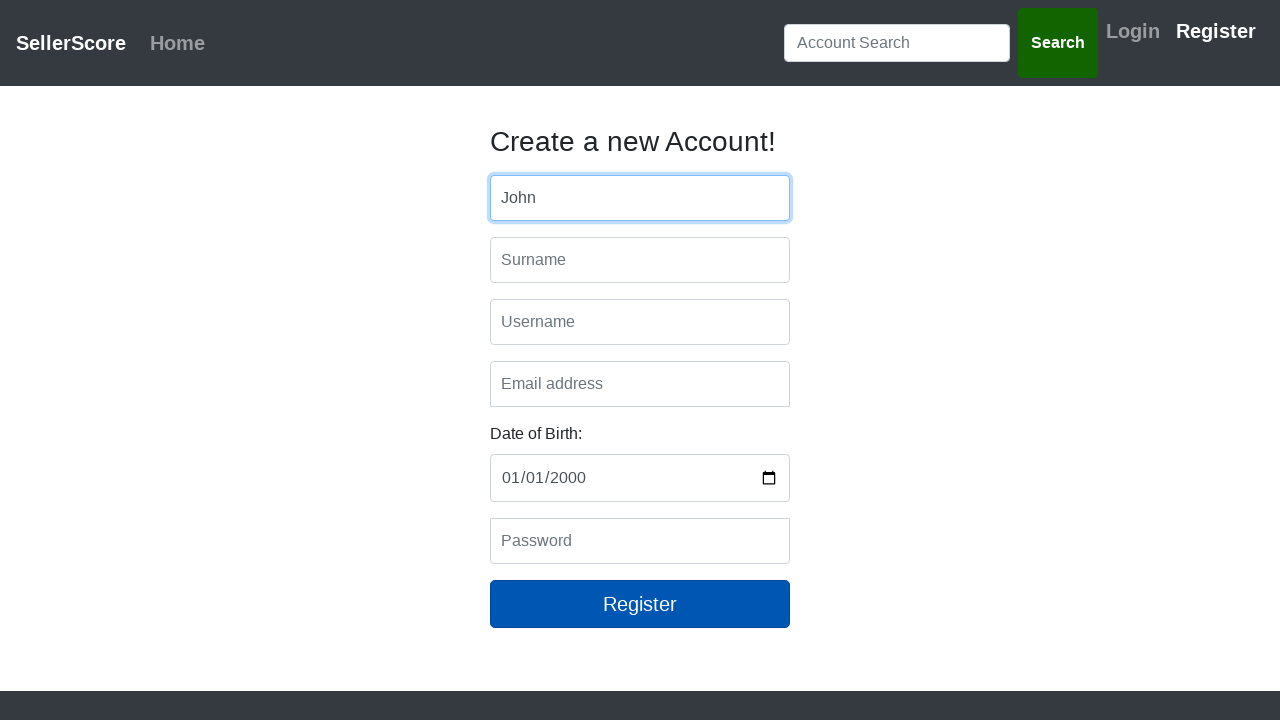

Filled surname field with 'Smith' on #inputSurname
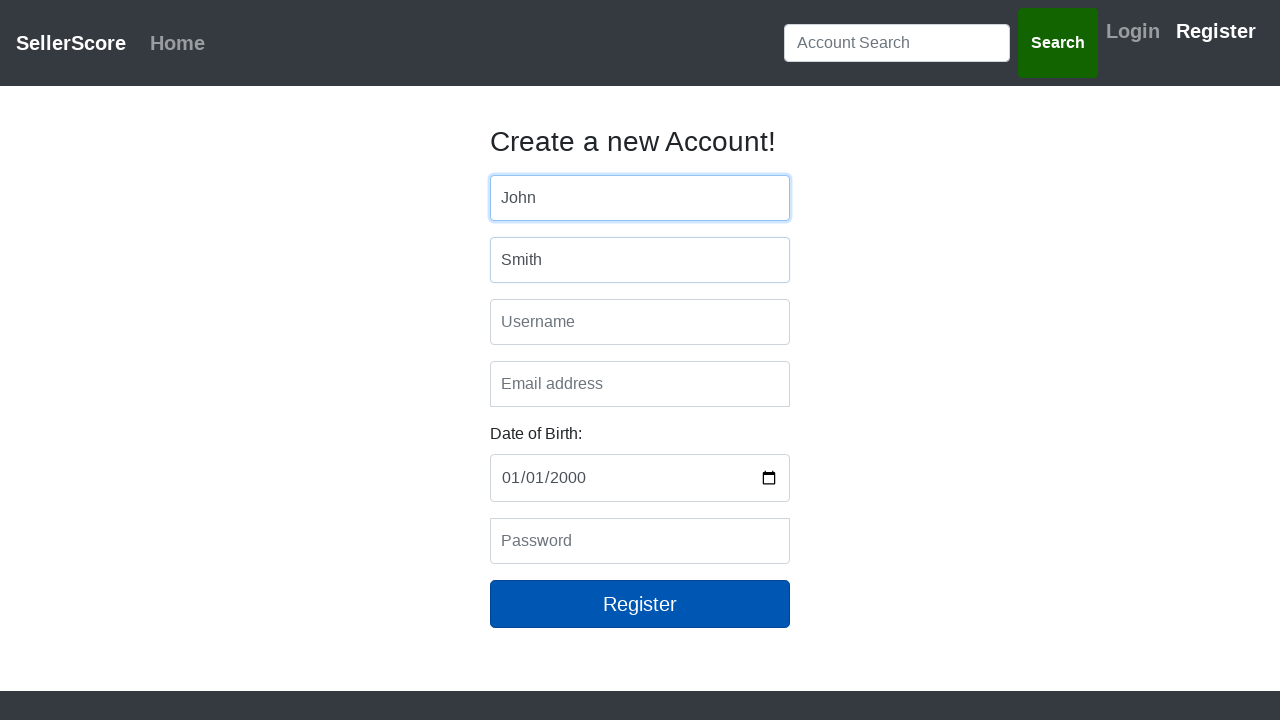

Filled username field with 'UserName98765' on #inputUsername
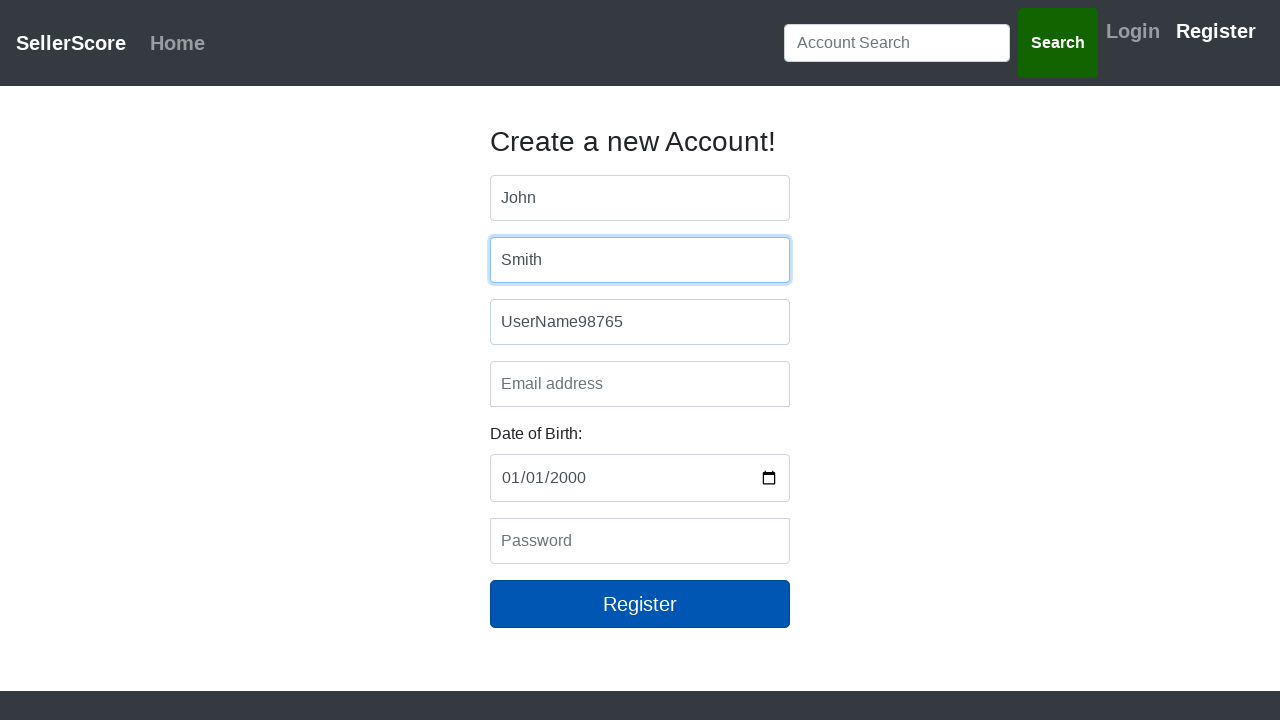

Filled email field with 'testuser98765@email.com' on #inputEmail
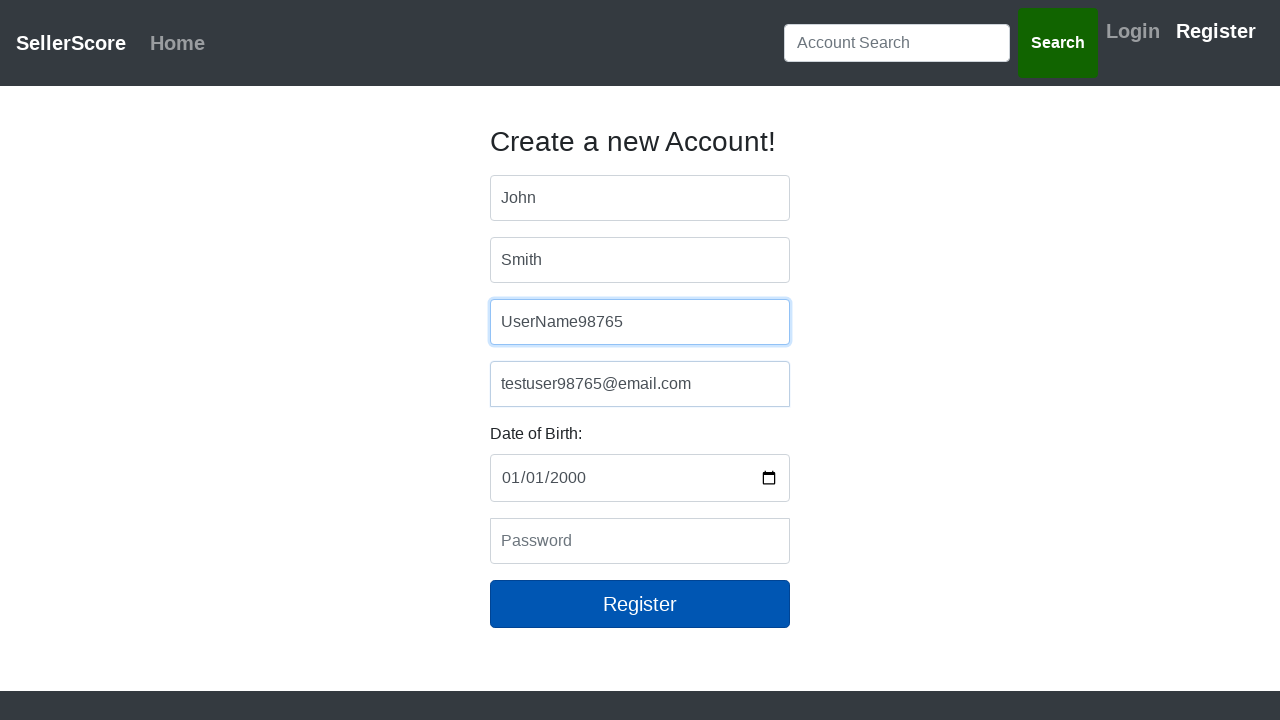

Filled date of birth field with '2000-01-01' on #inputDOB
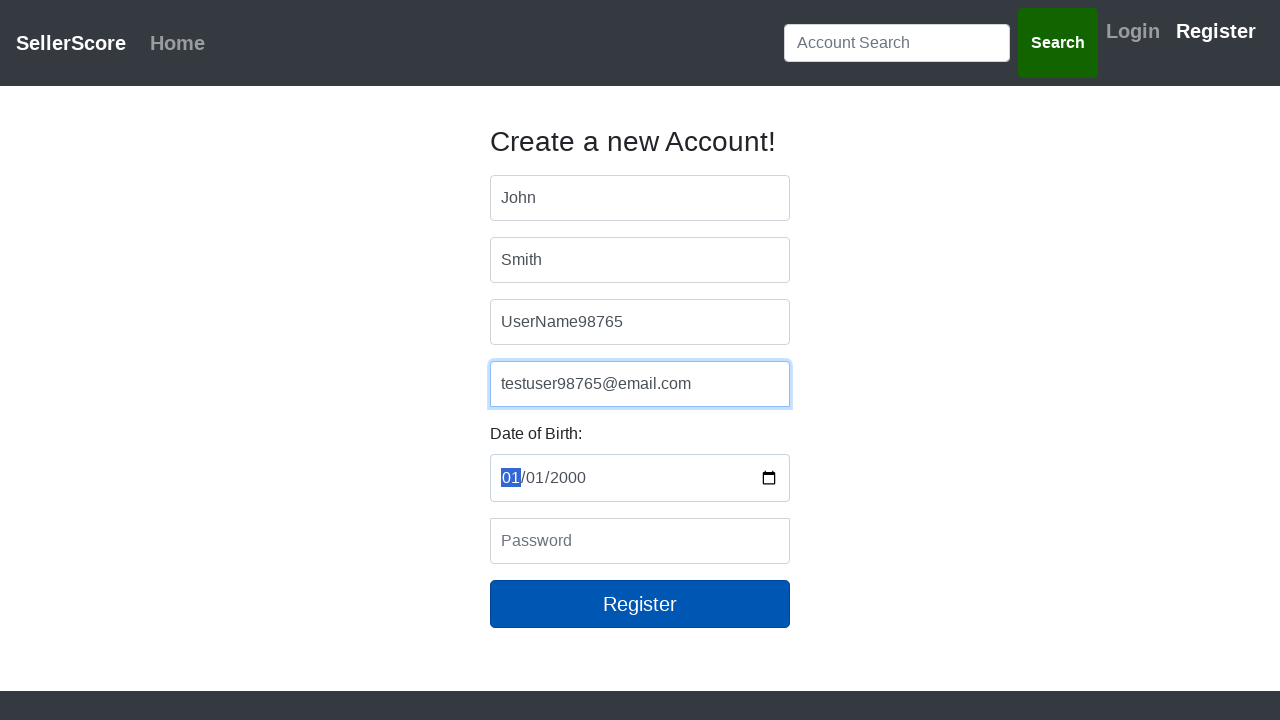

Filled password field with 'Password123' on #inputPassword
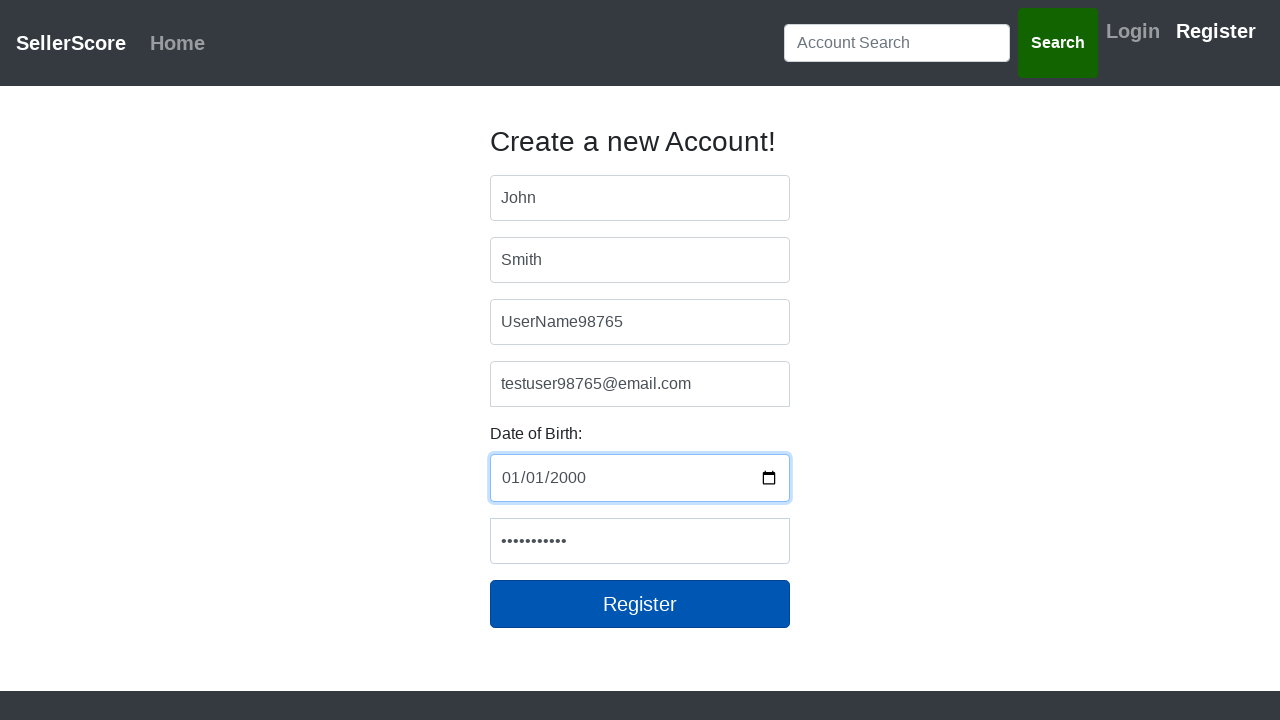

Clicked Register button to submit the registration form at (640, 604) on button:has-text('Register')
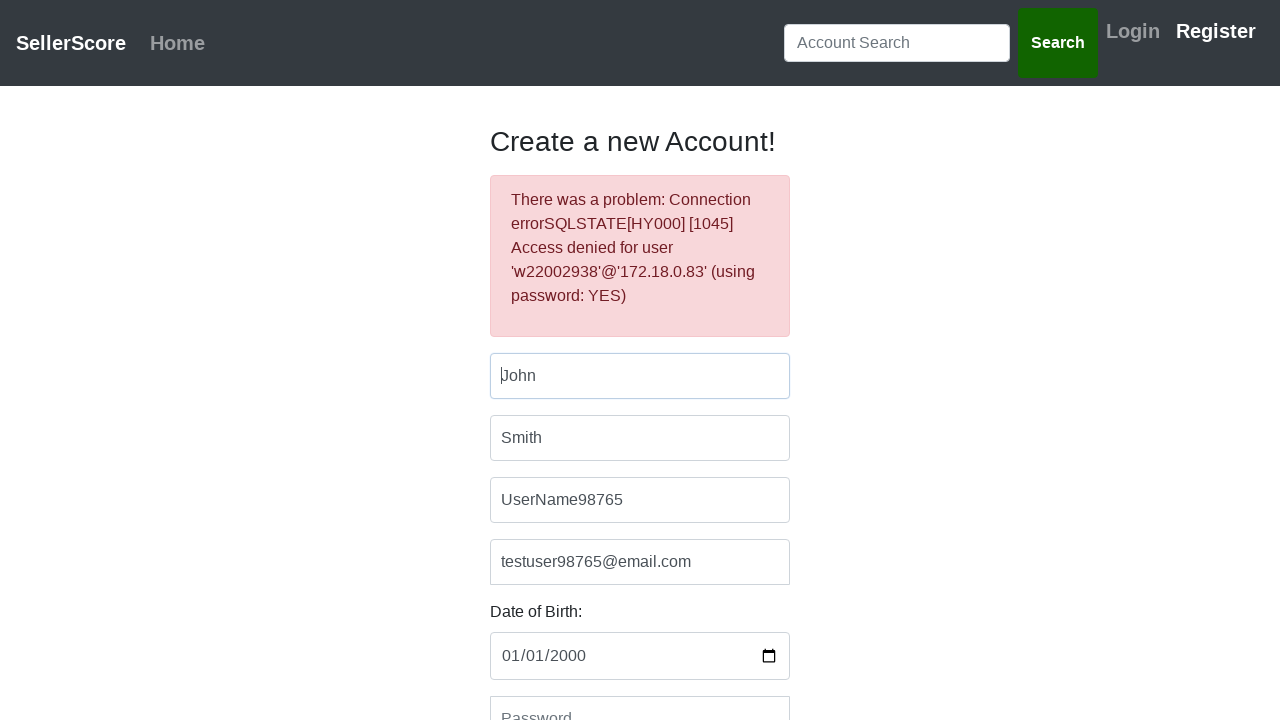

Page finished loading after registration submission
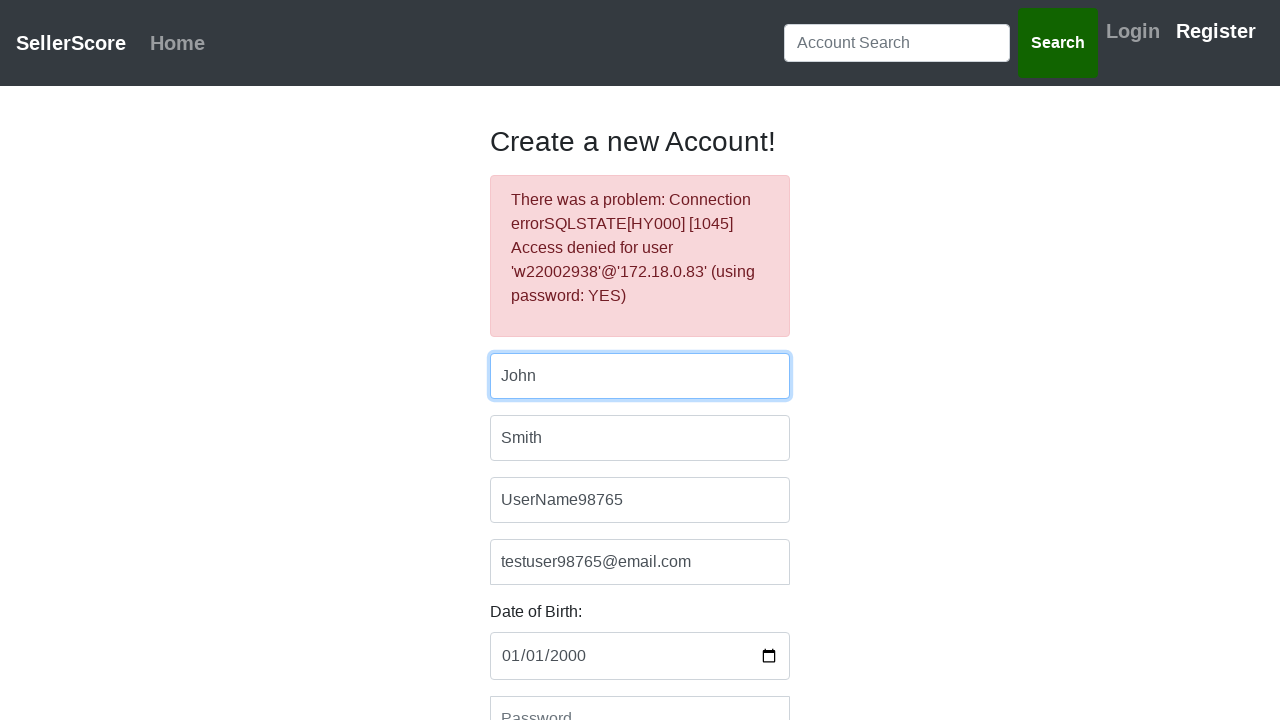

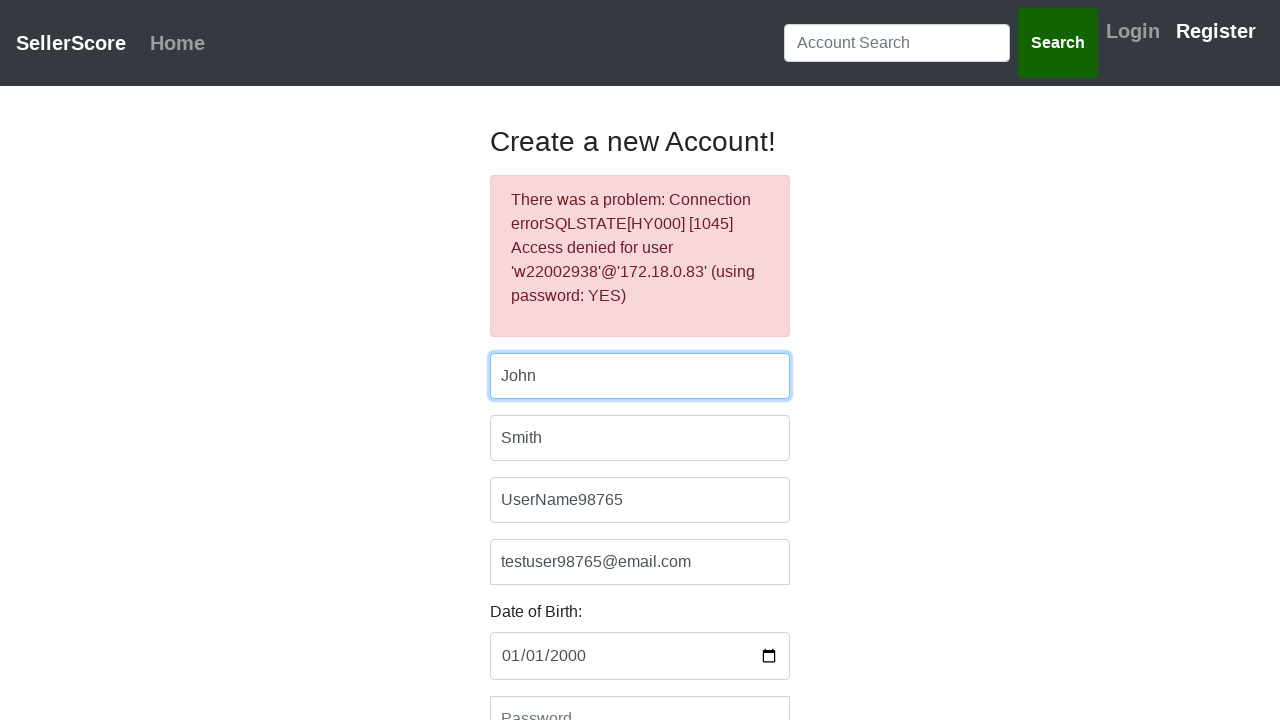